Tests radio button functionality by navigating to Elements section, clicking Radio Button, and selecting the Yes option

Starting URL: https://demoqa.com/

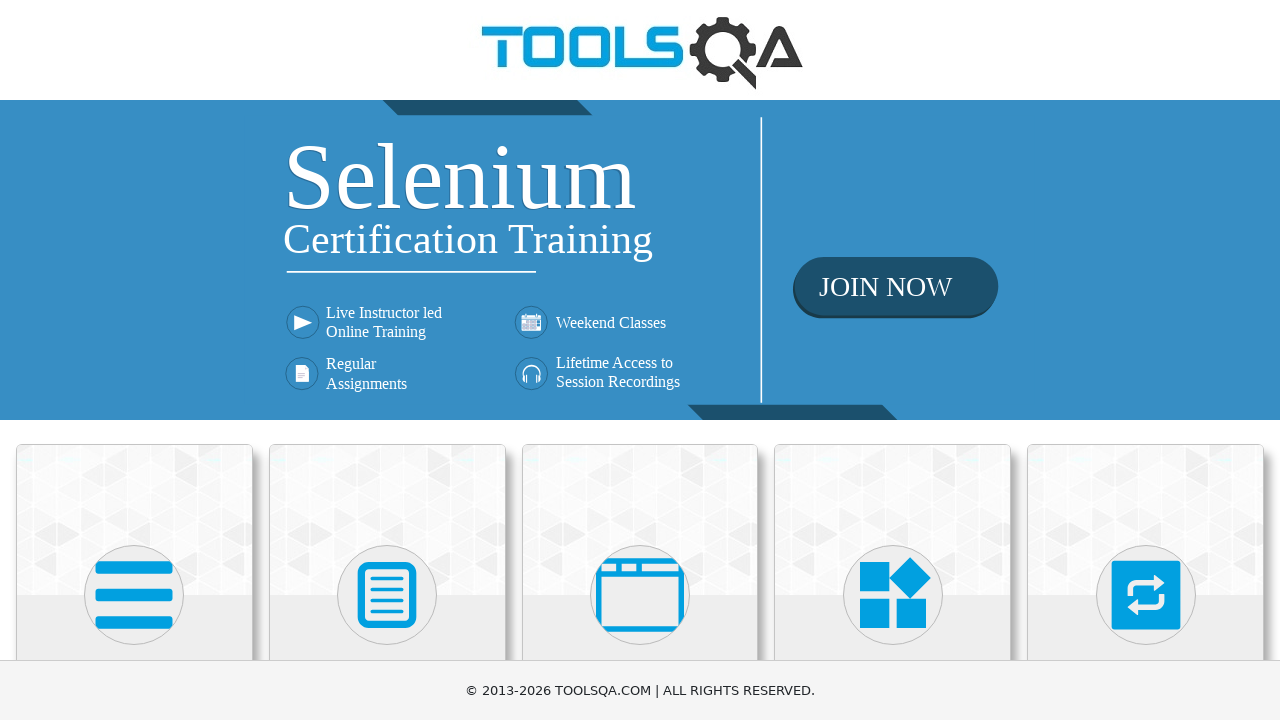

Clicked on Elements card at (134, 360) on xpath=//*[text()='Elements']
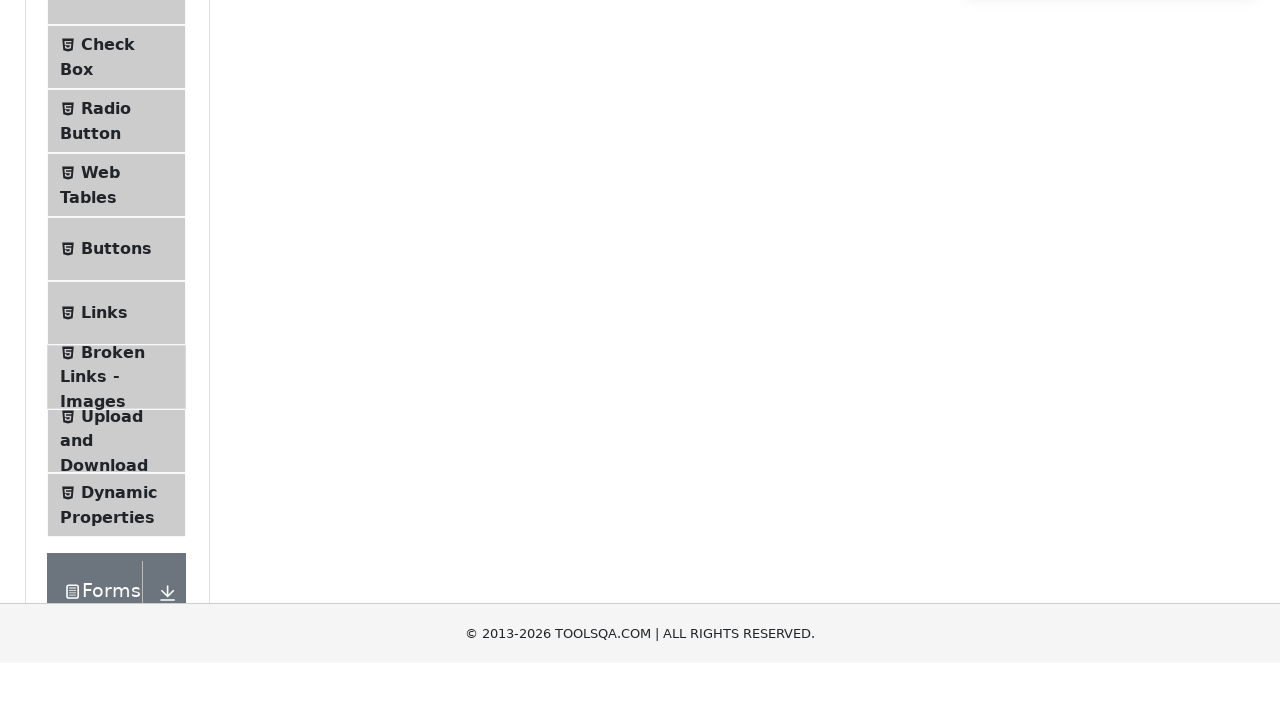

Clicked on Radio Button menu item at (106, 376) on xpath=//*[text()='Radio Button']
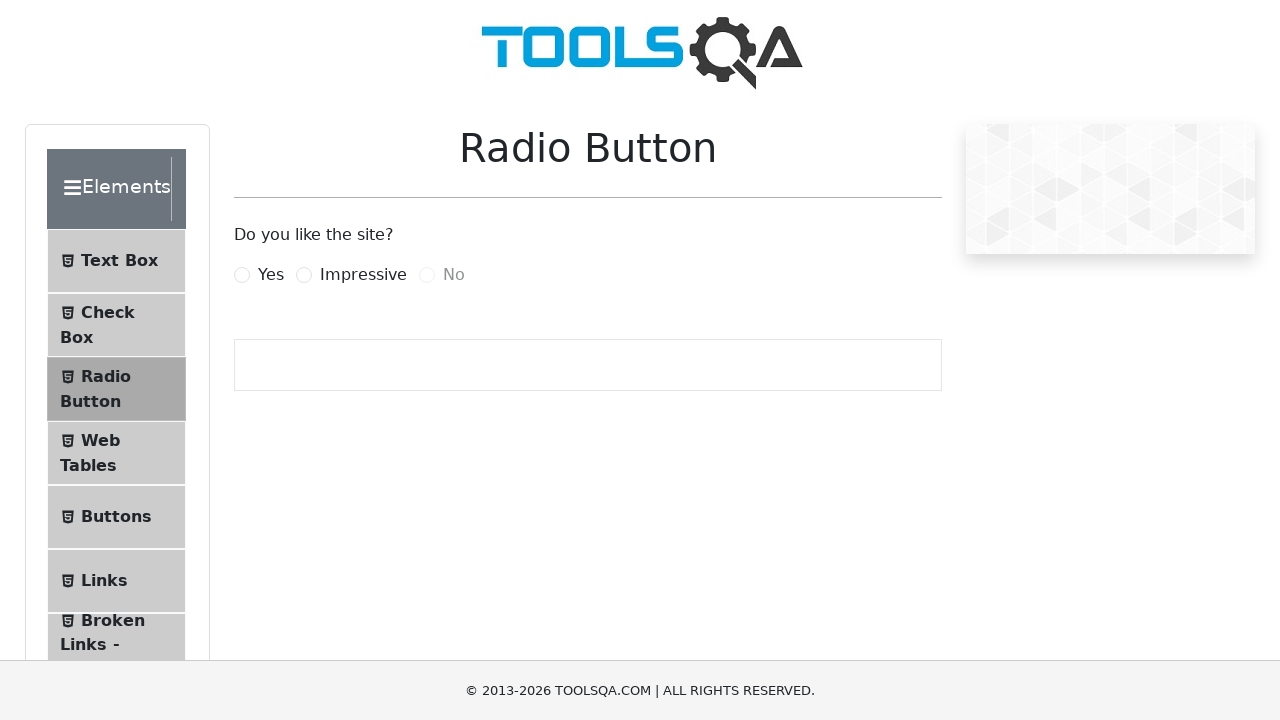

Clicked Yes radio button at (271, 275) on xpath=//*[text()='Yes']
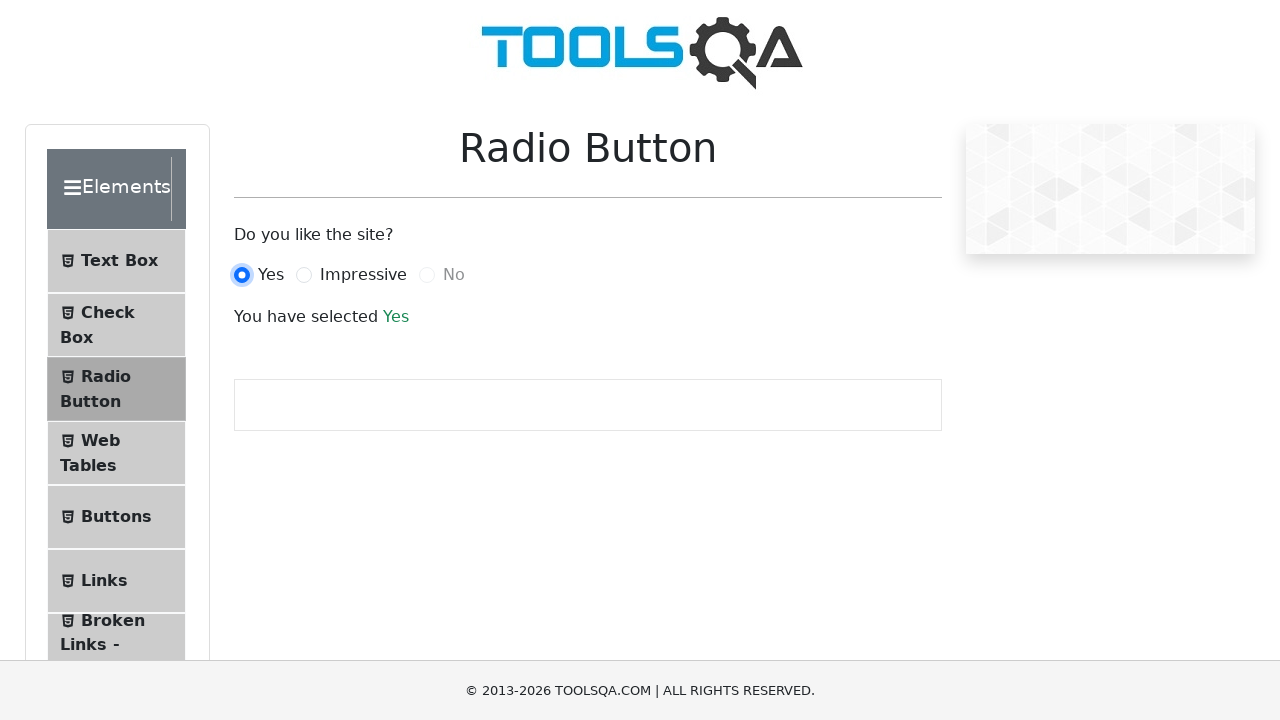

Result text appeared confirming selection
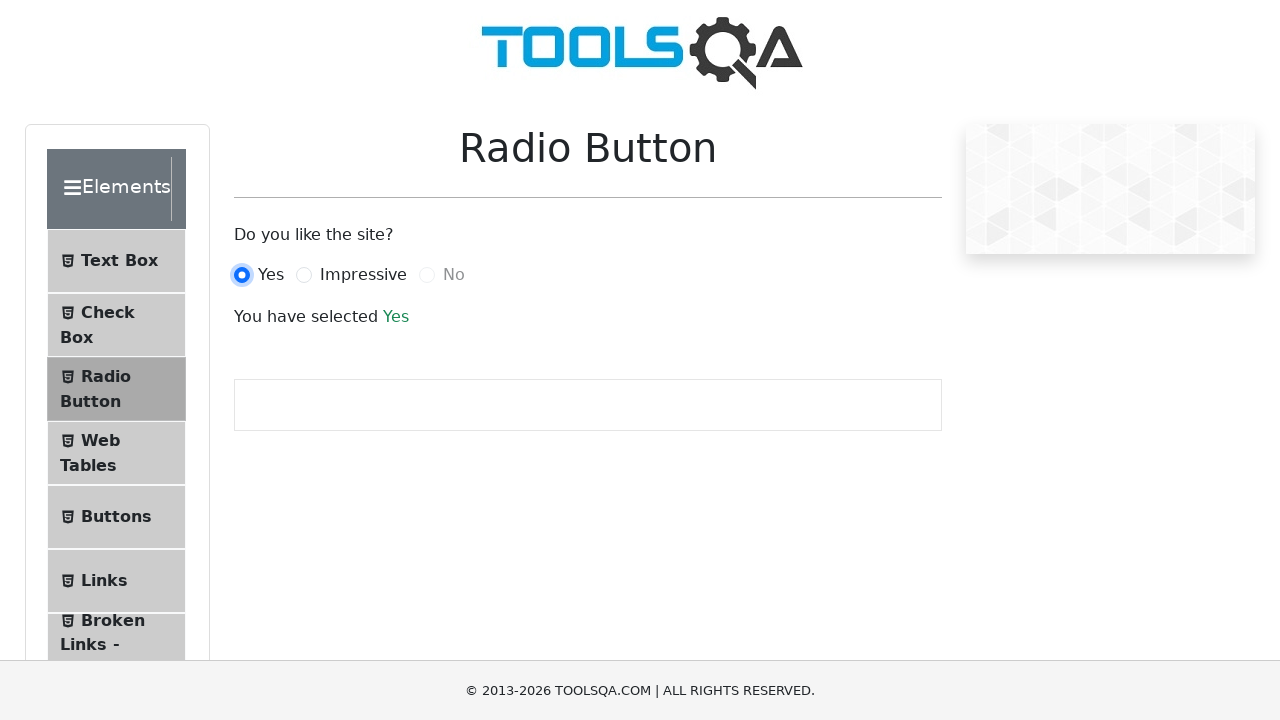

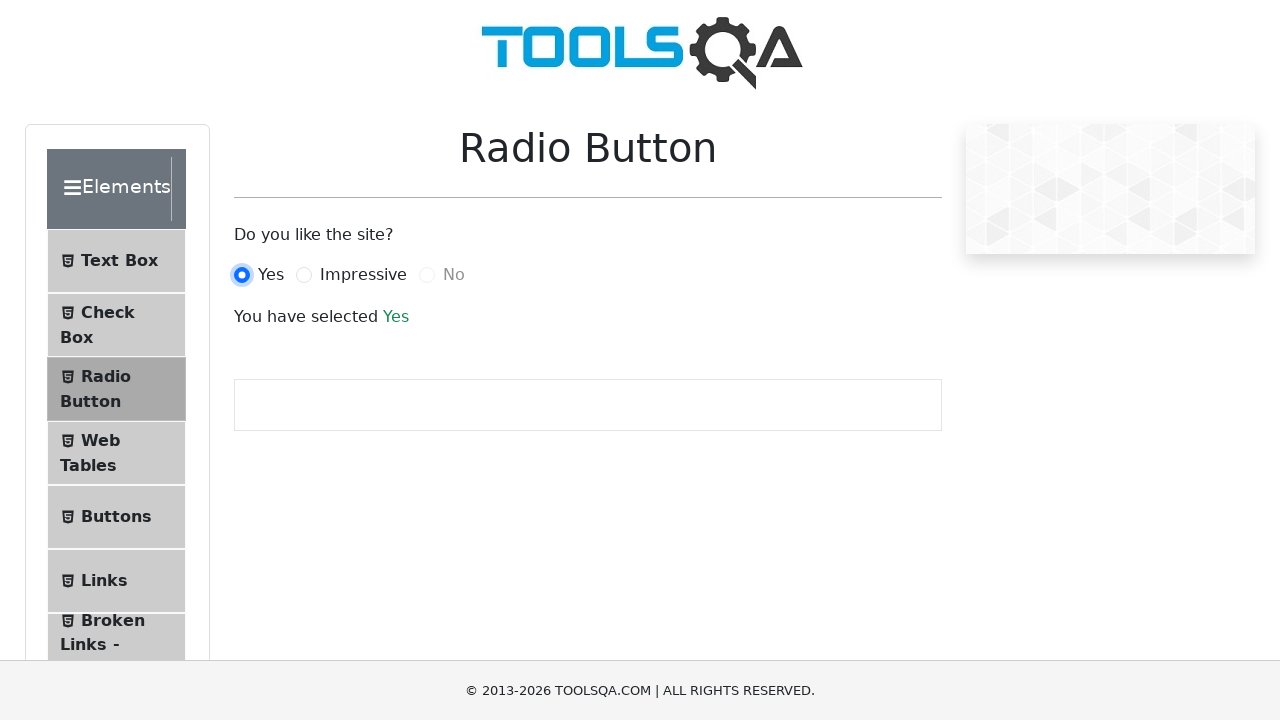